Tests that the home page loads correctly by verifying the page title contains "Your Store"

Starting URL: https://naveenautomationlabs.com/opencart/

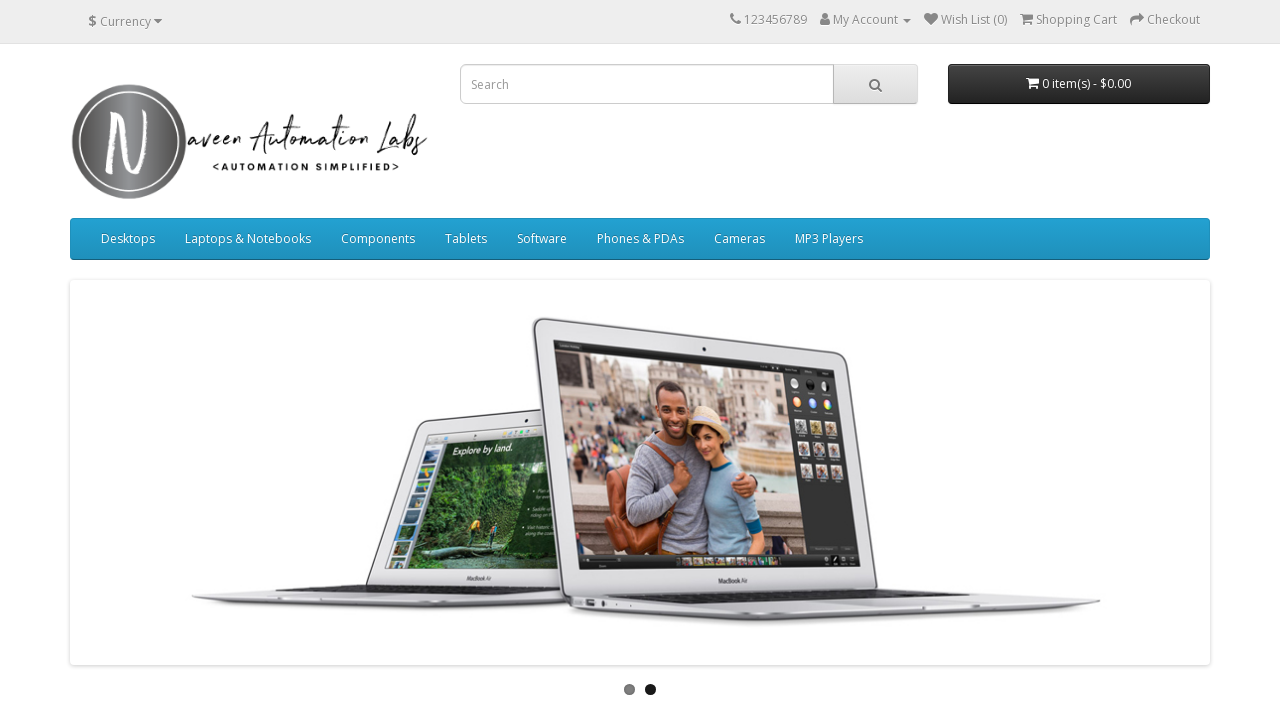

Navigated to home page at https://naveenautomationlabs.com/opencart/
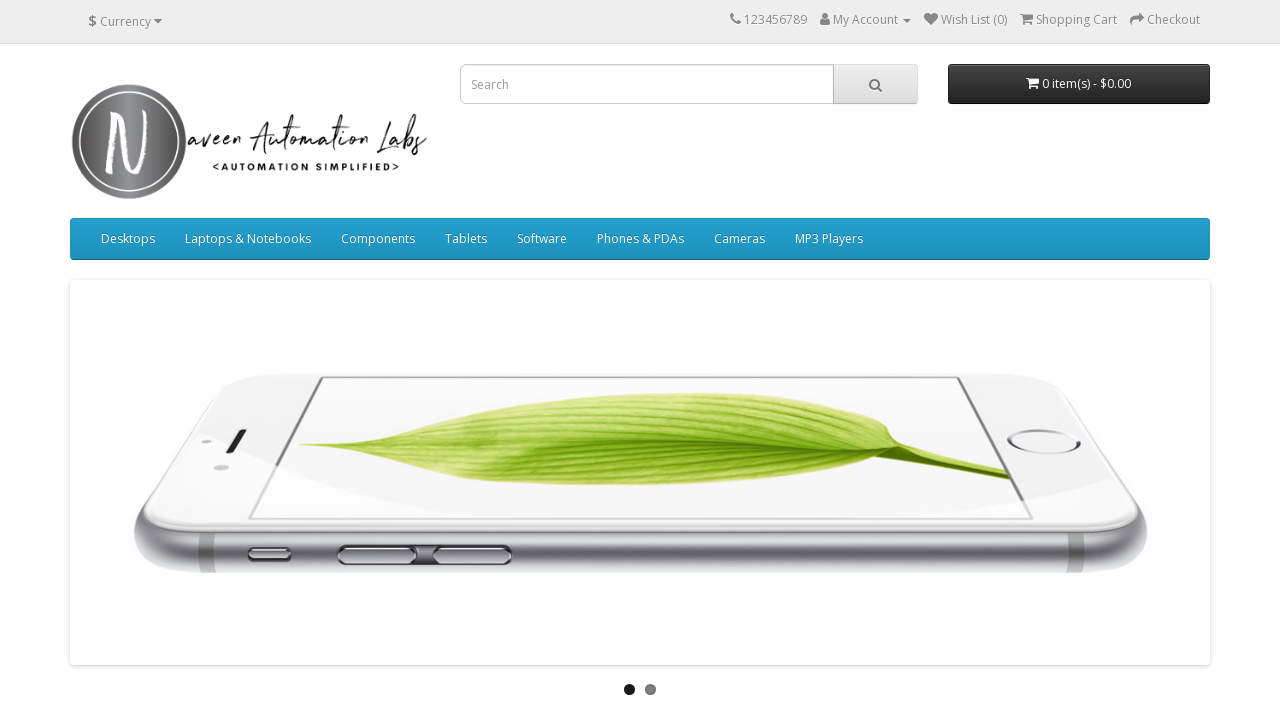

Verified page title contains 'Your Store'
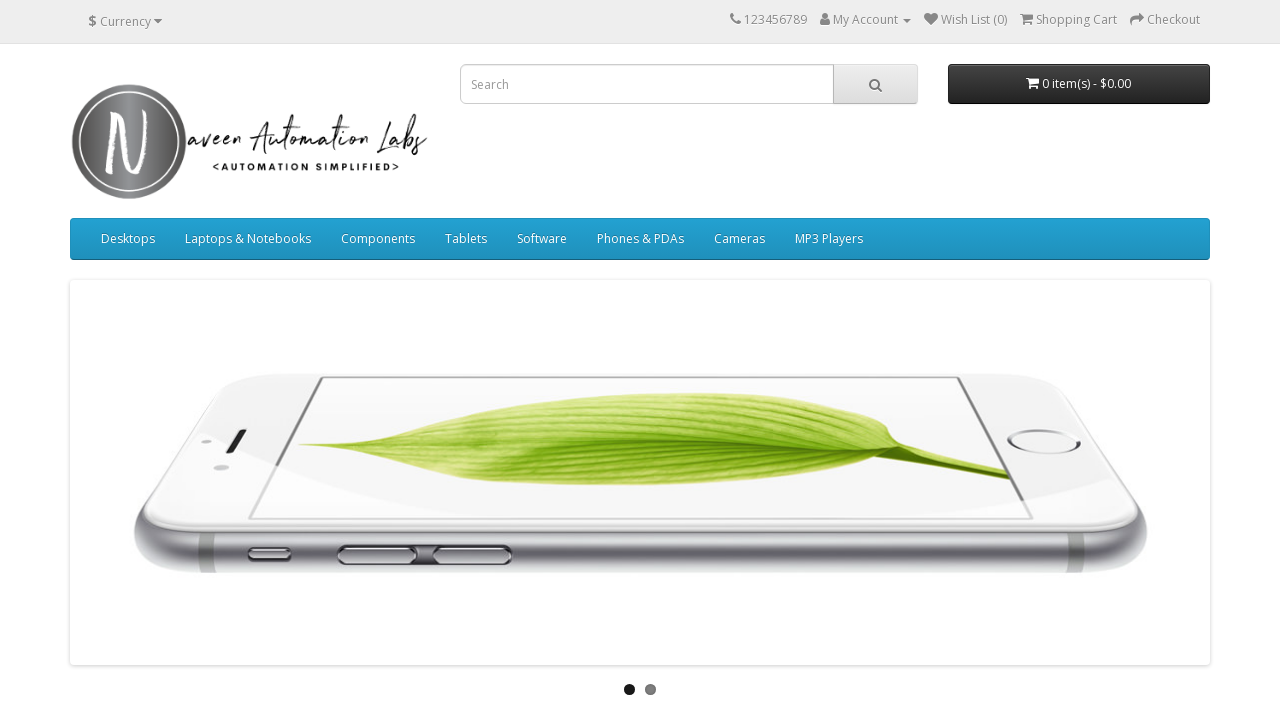

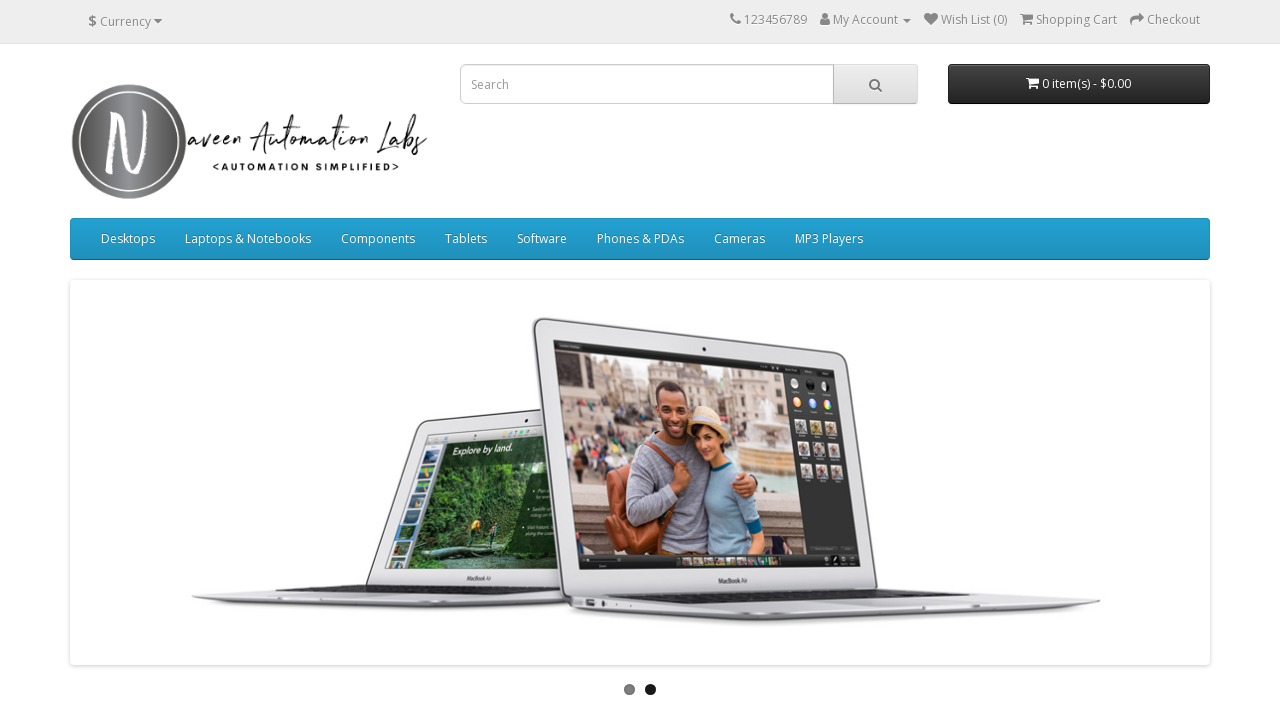